Tests filling out the checkout form with billing and payment details

Starting URL: https://webshop-agil-testautomatiserare.netlify.app/checkout

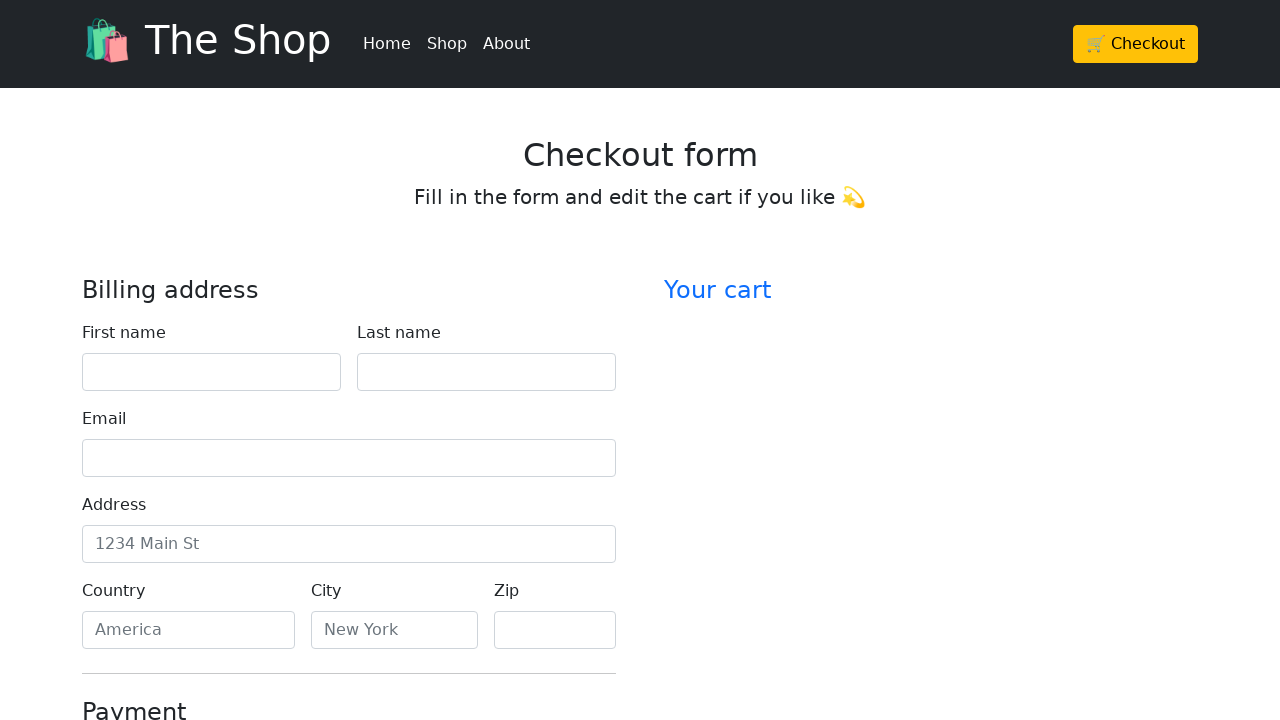

Filled first name field with 'Marcus' on #firstName
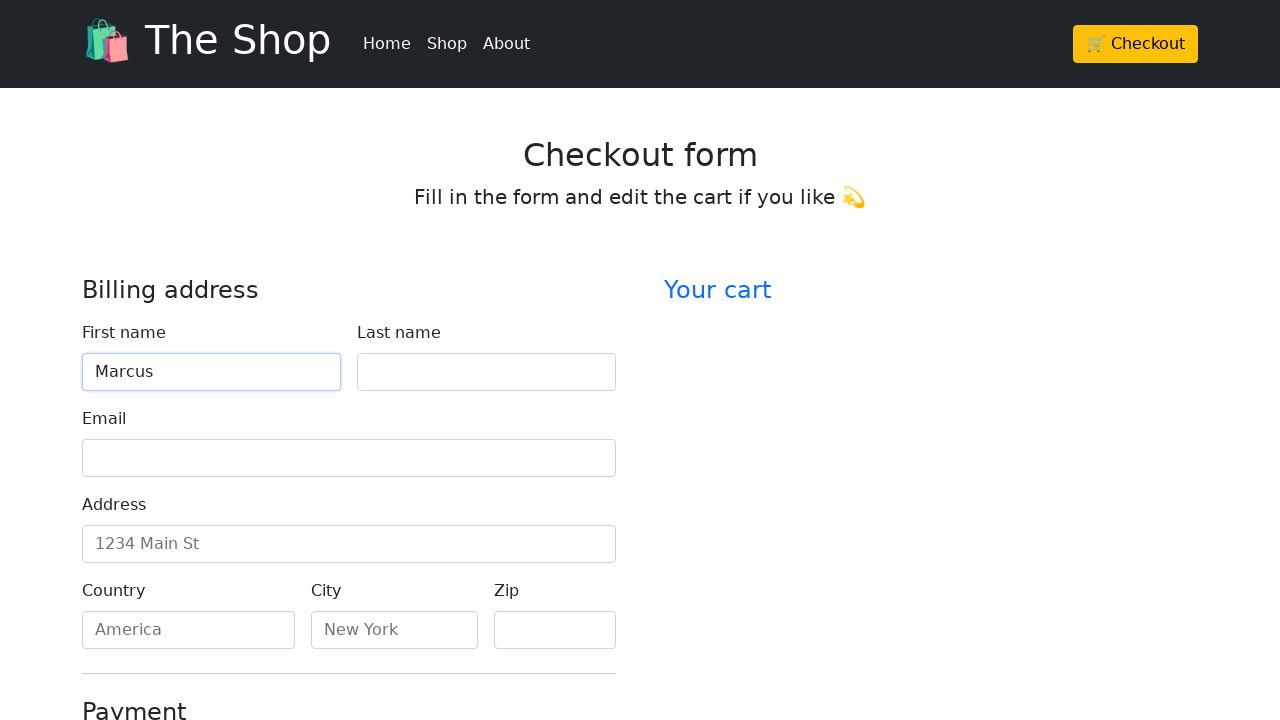

Filled last name field with 'Johnson' on #lastName
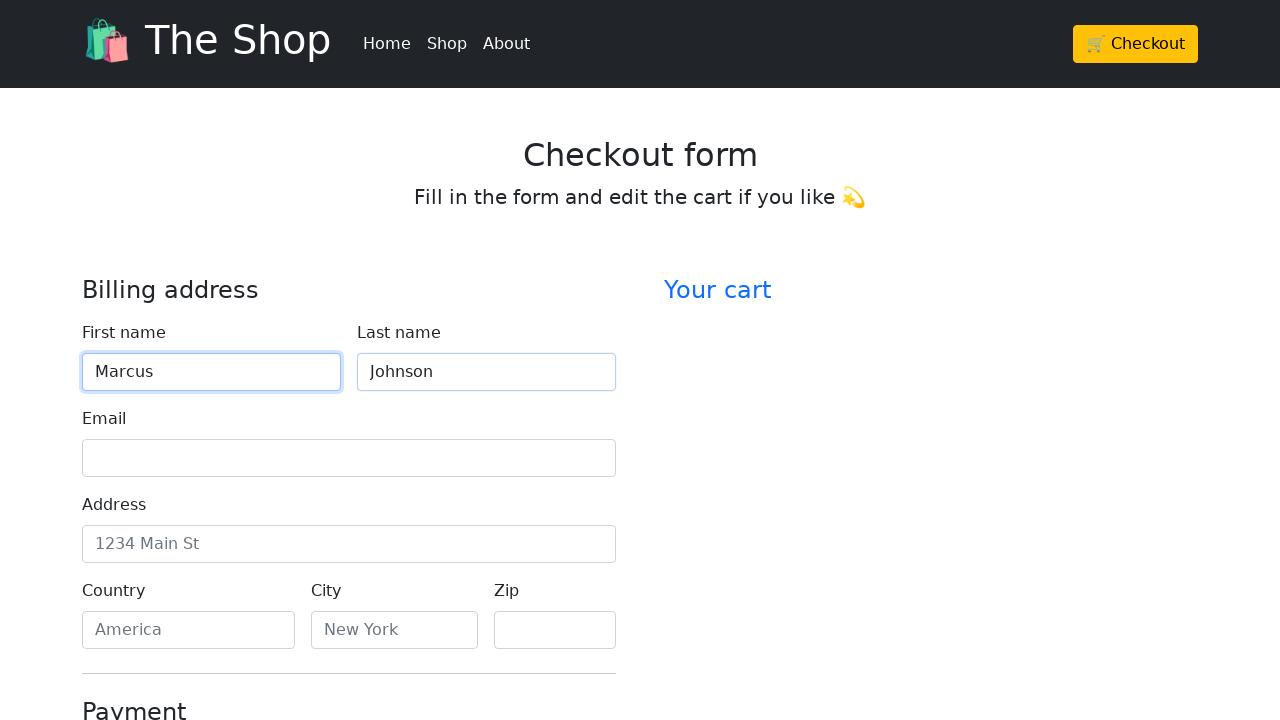

Filled email field with 'marcus.johnson@testmail.com' on #email
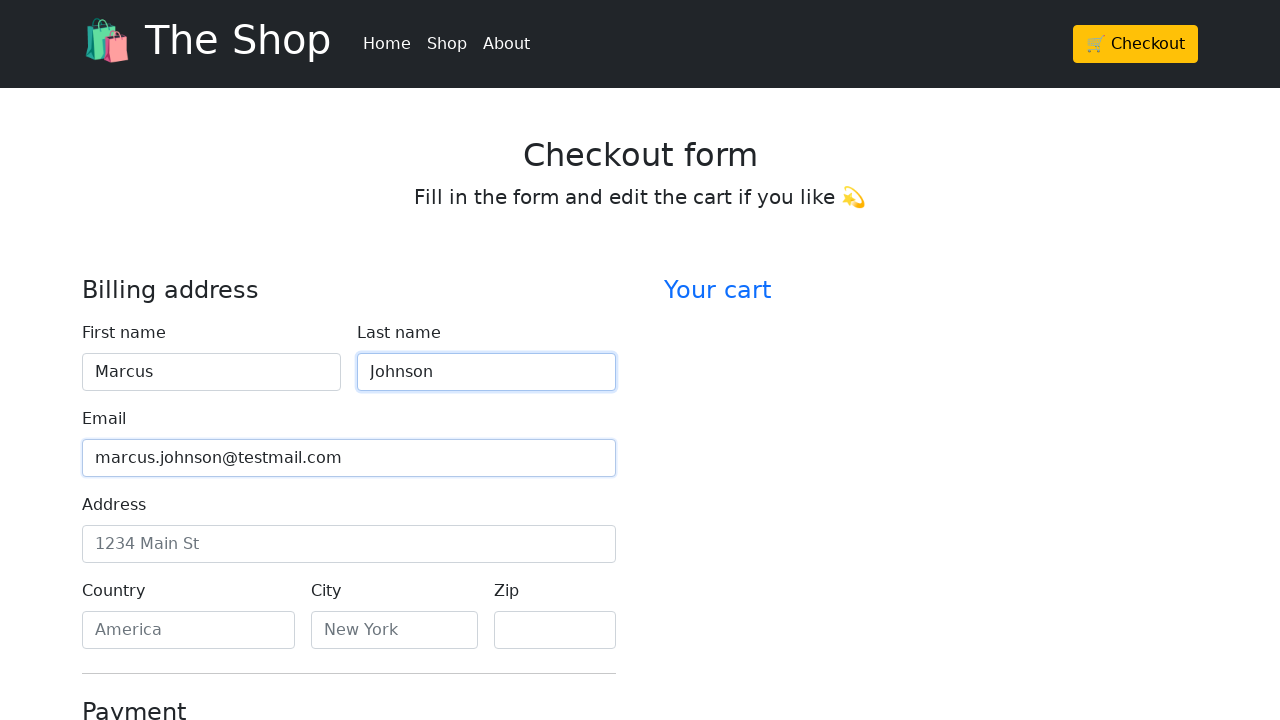

Filled address field with 'Storgatan 45' on #address
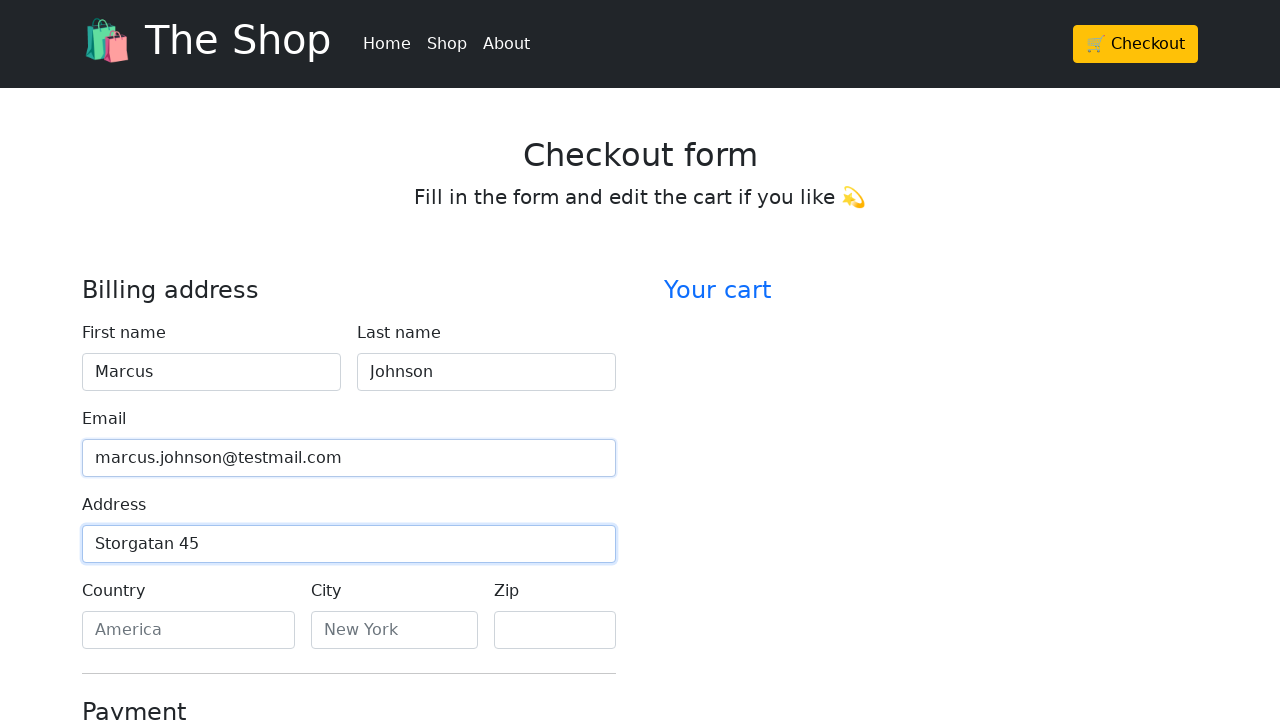

Filled country field with 'Sweden' on #country
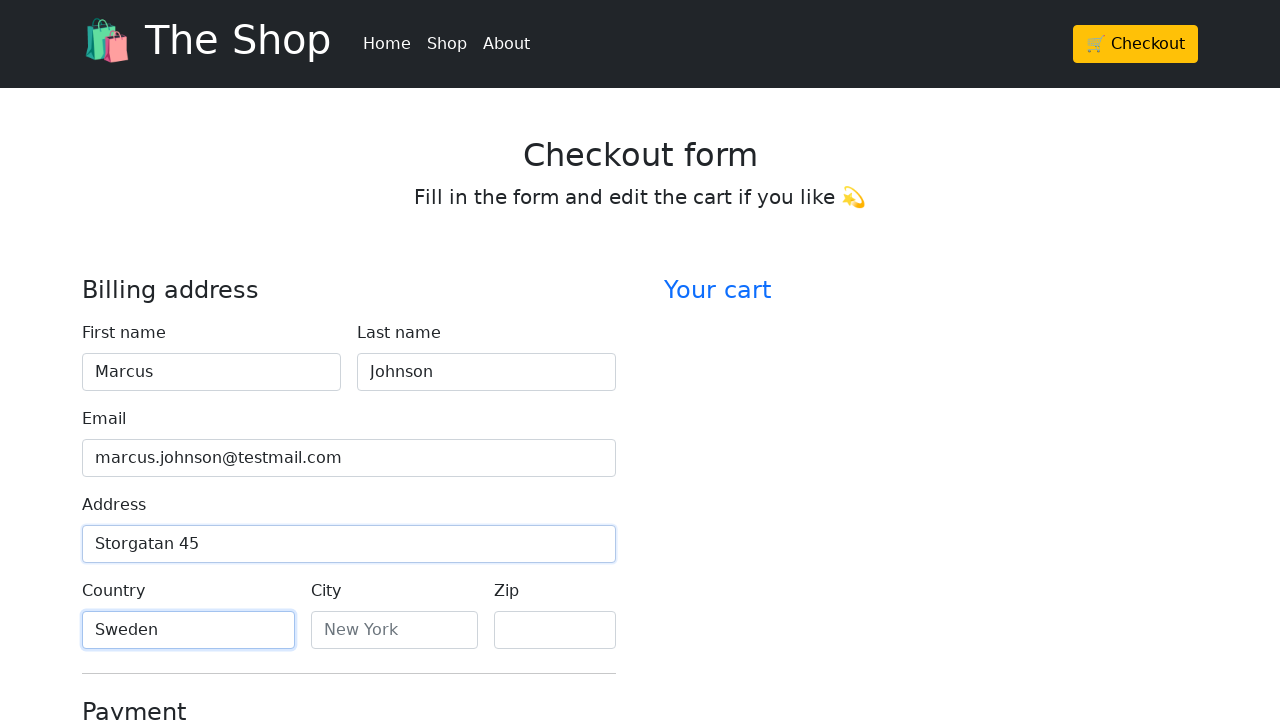

Filled city field with 'Gothenburg' on #city
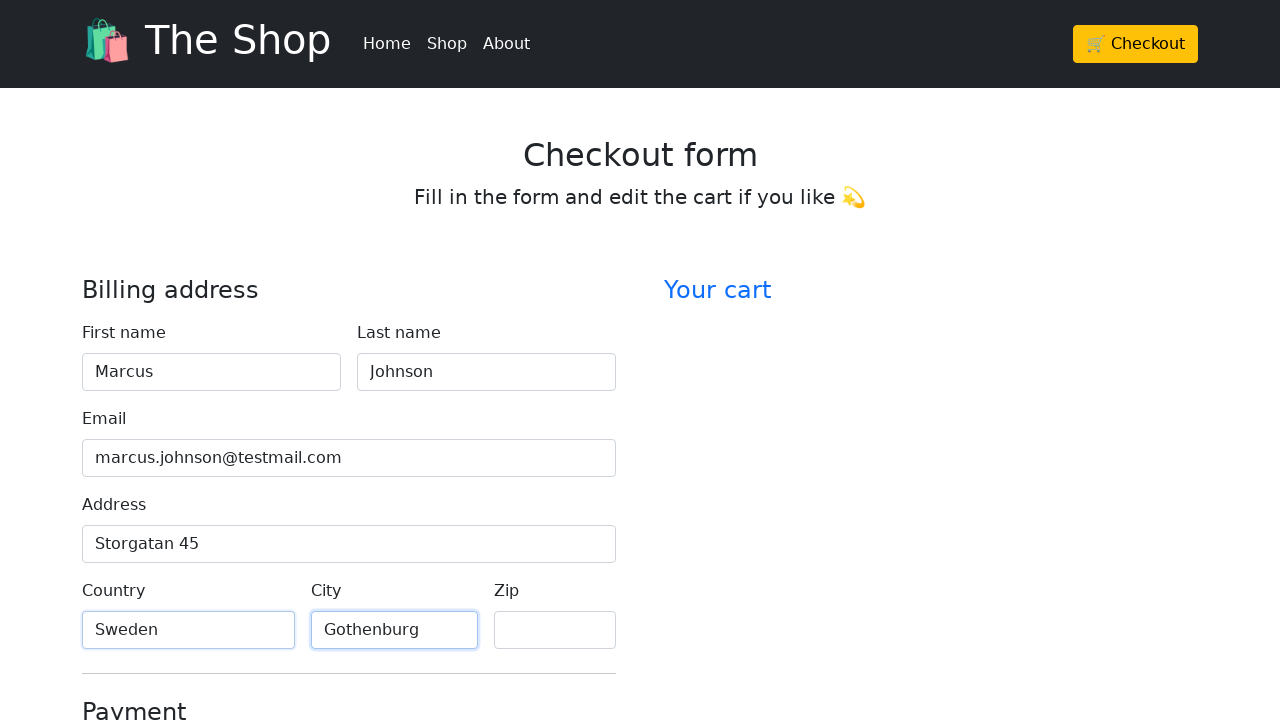

Filled zip code field with '41234' on #zip
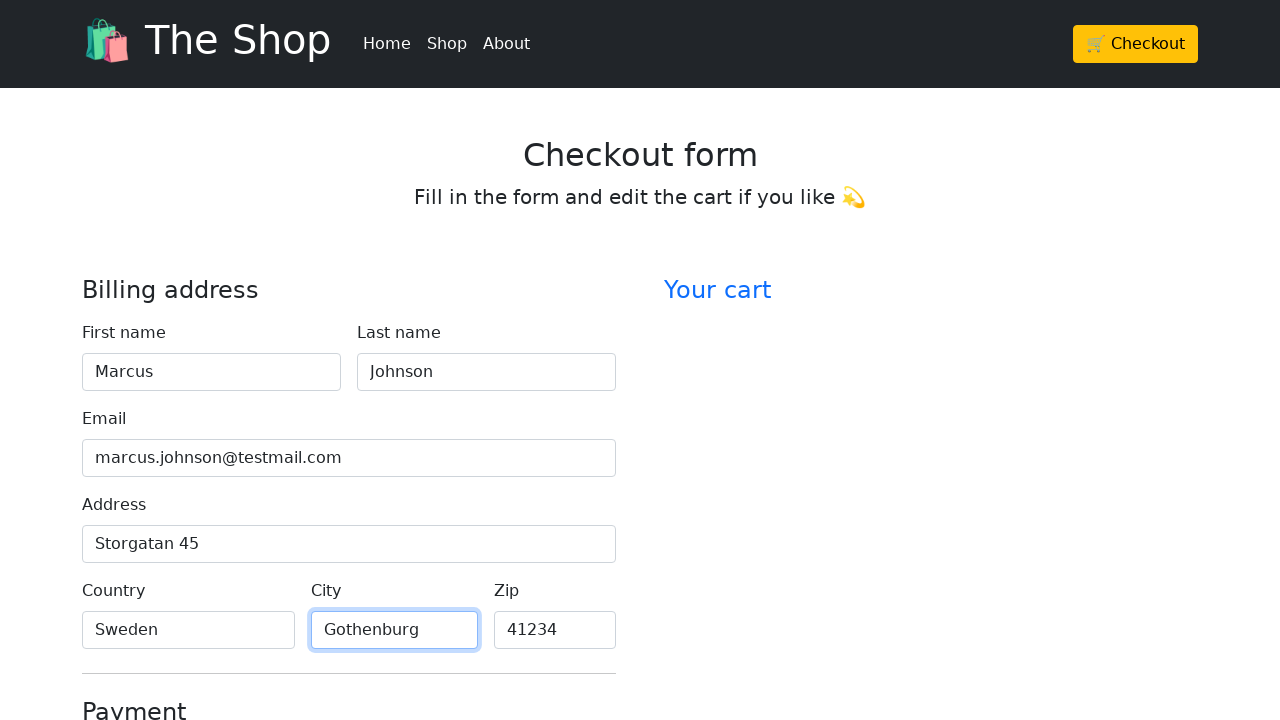

Selected debit card payment method at (148, 361) on label:has-text('Debit card')
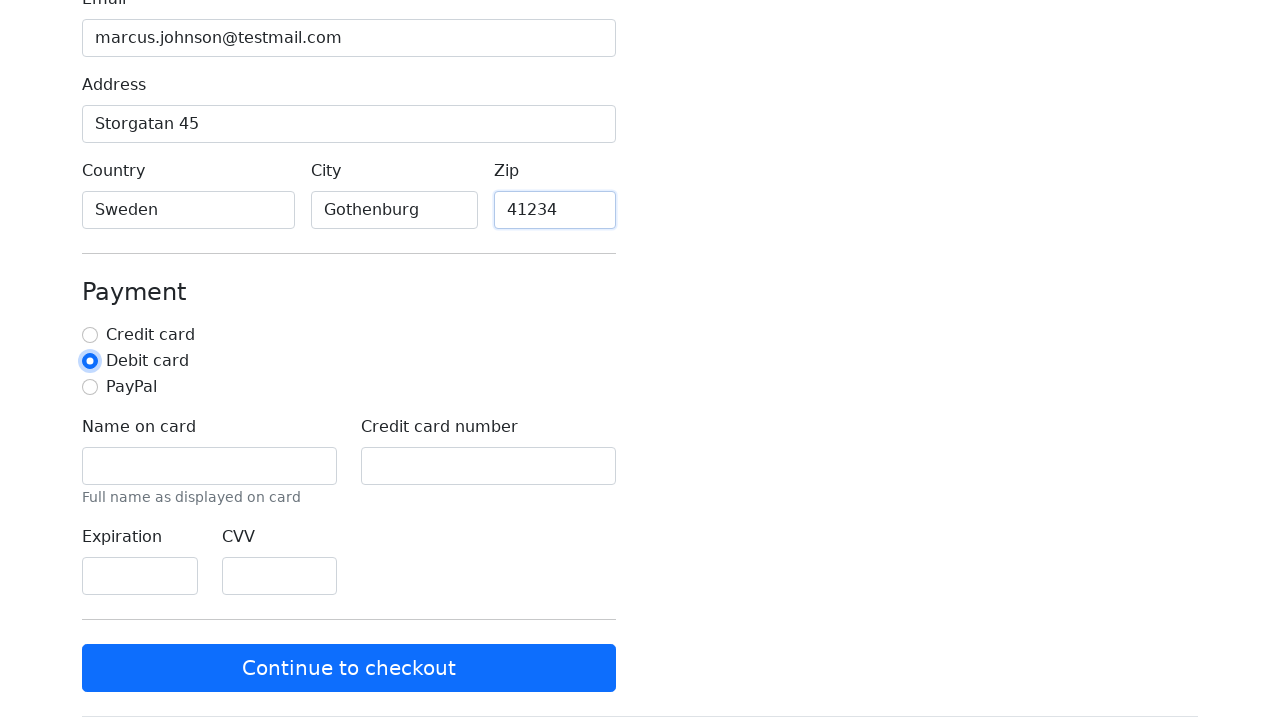

Filled credit card name field with 'Marcus Johnson' on #cc-name
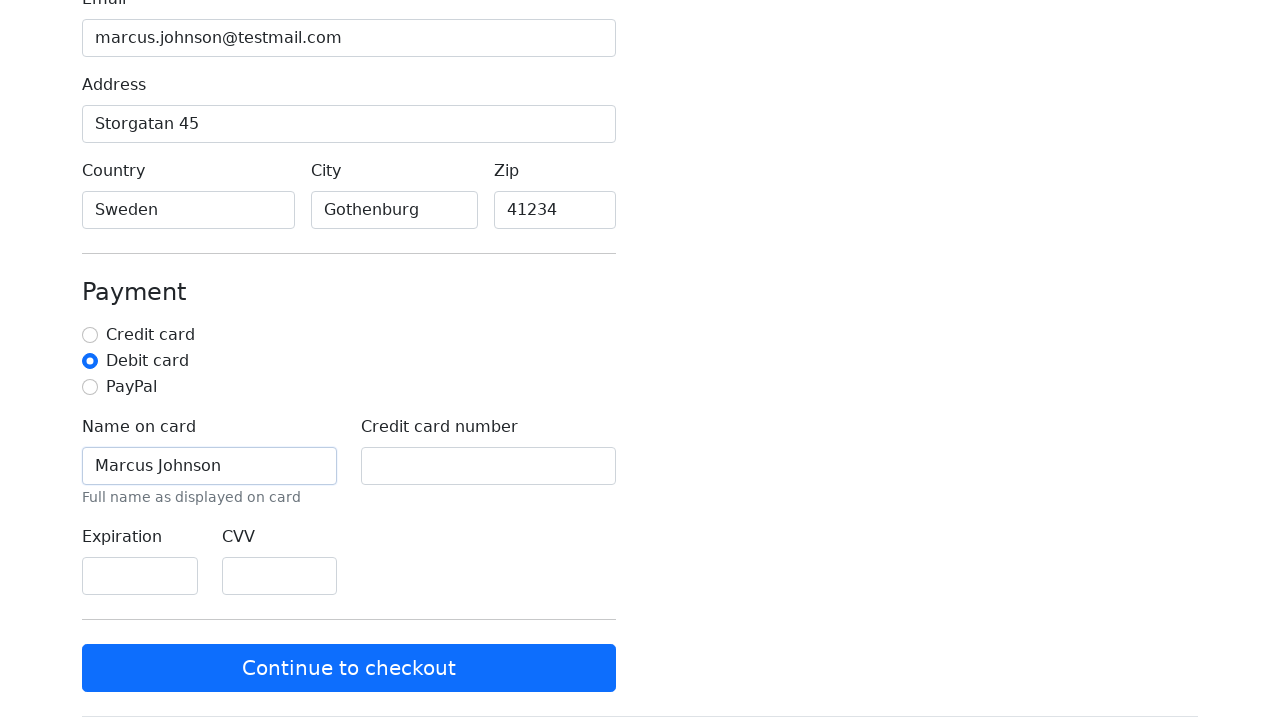

Filled credit card number field with test card number on #cc-number
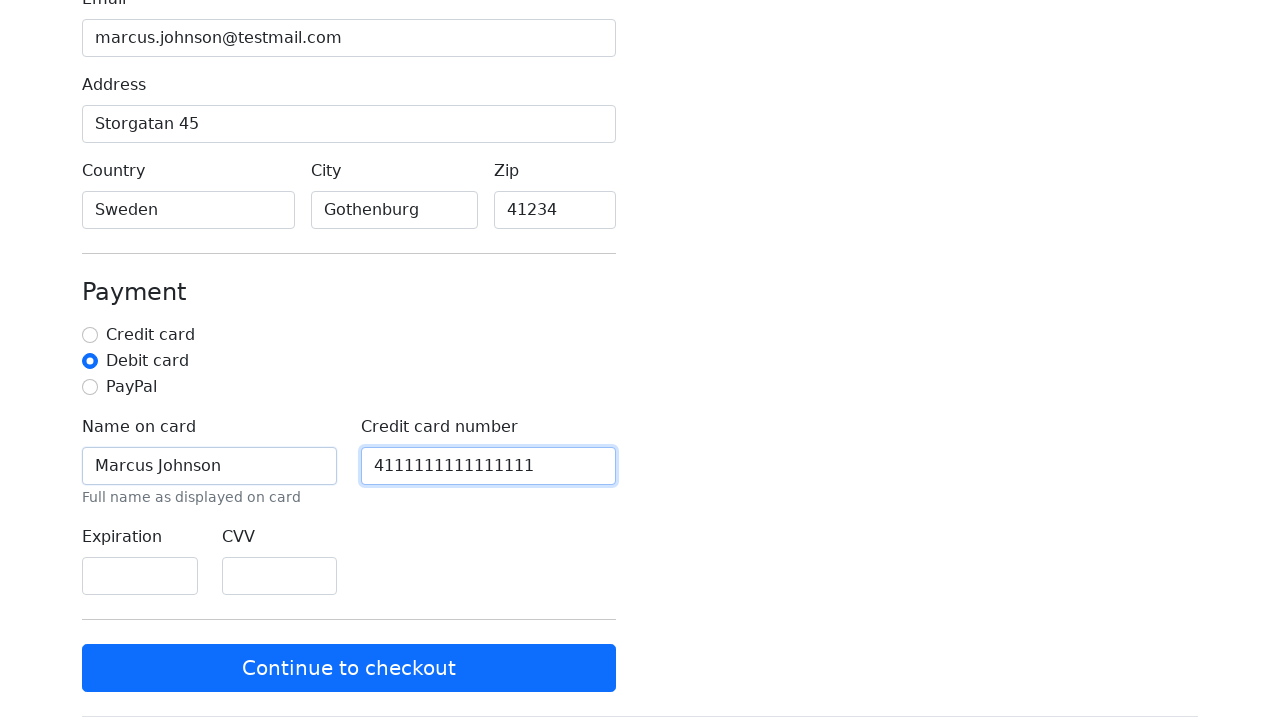

Filled credit card expiration field with '12/28' on #cc-expiration
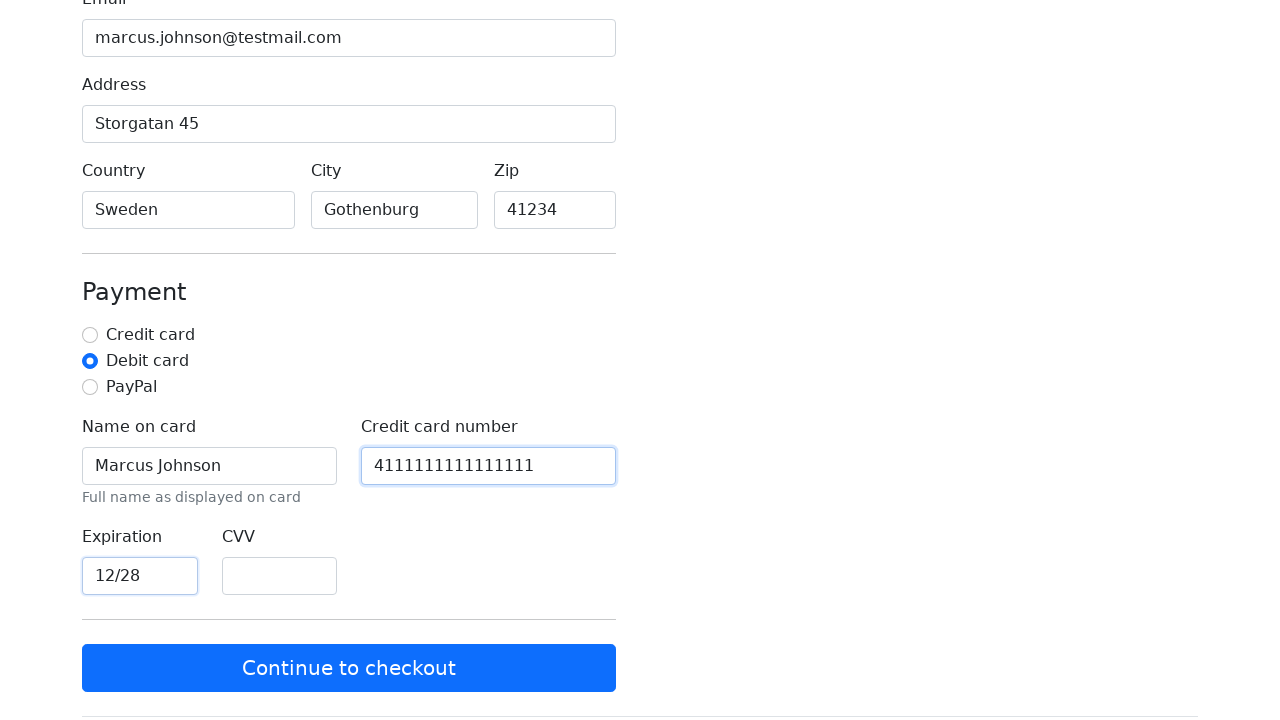

Filled credit card CVV field with '456' on #cc-cvv
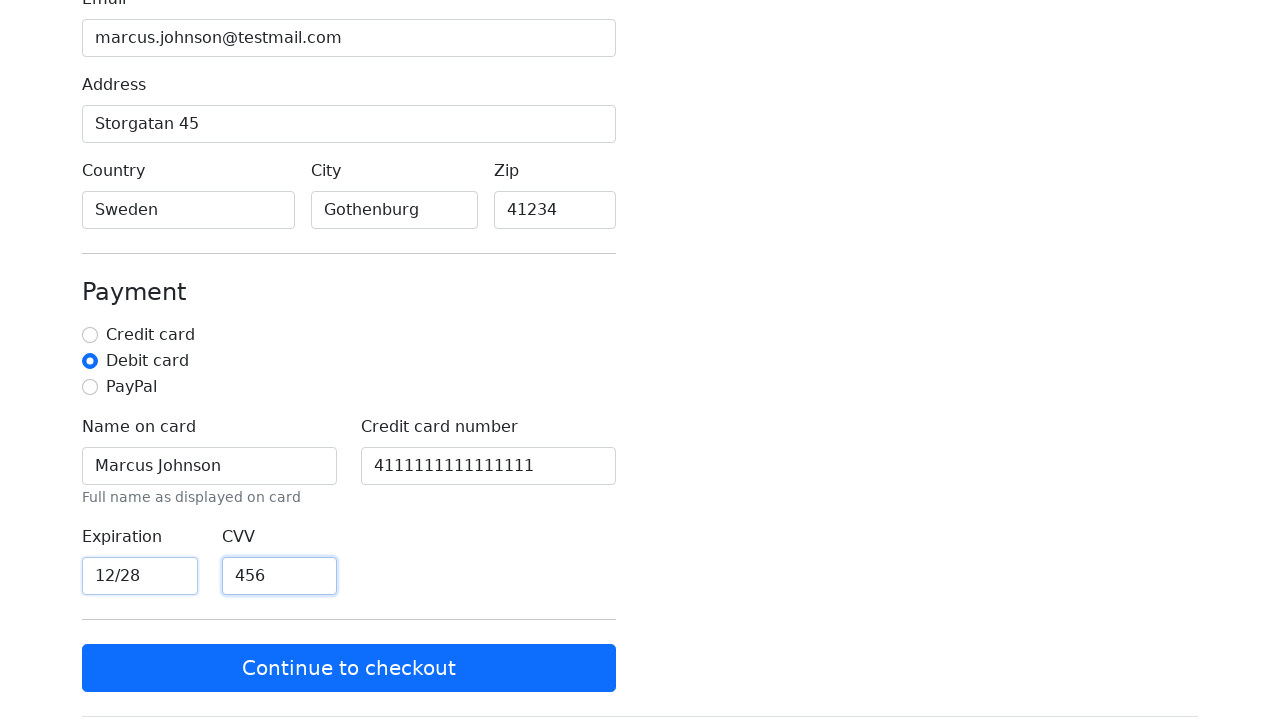

Clicked credit card payment option at (90, 335) on #credit
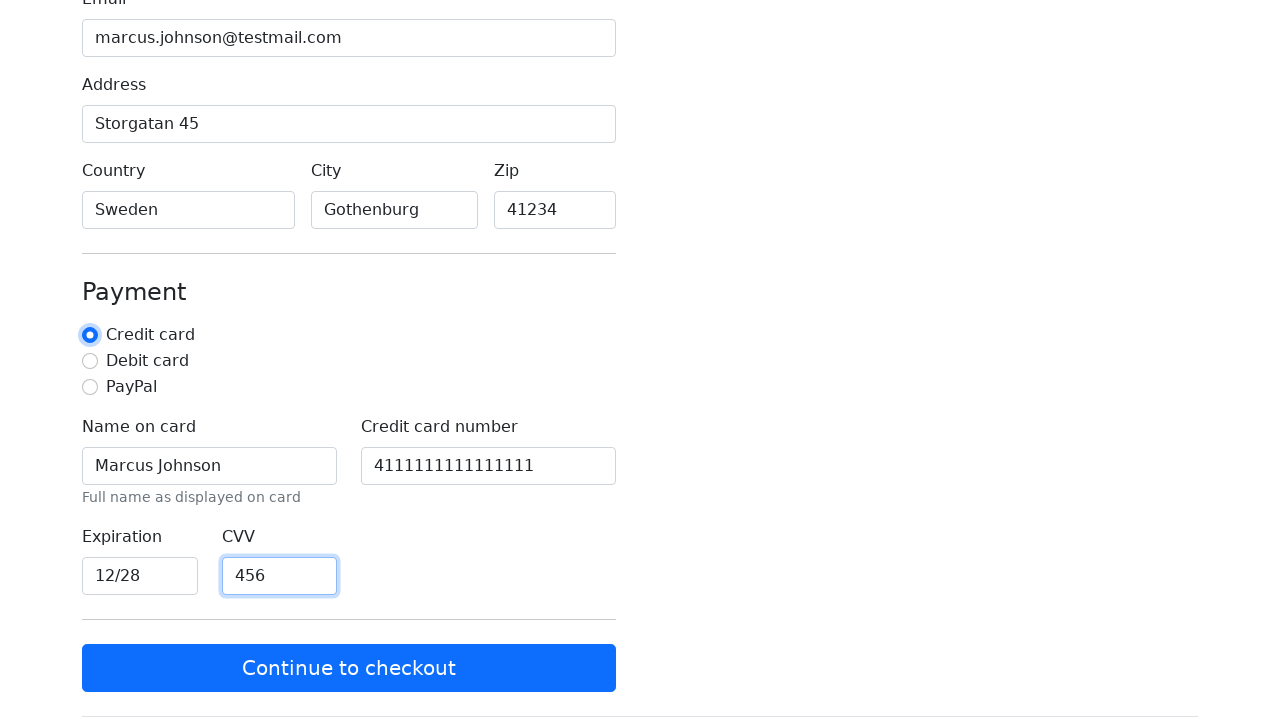

Verified credit card option is checked
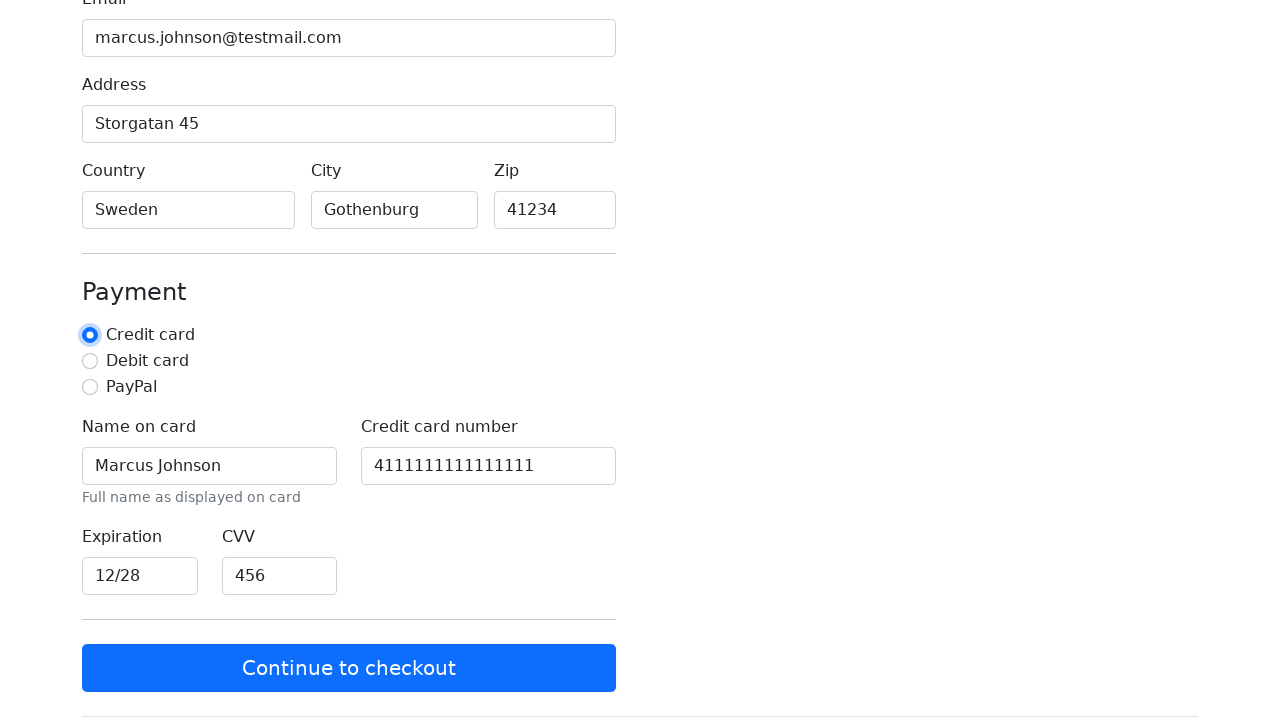

Clicked debit card payment option at (90, 361) on #debit
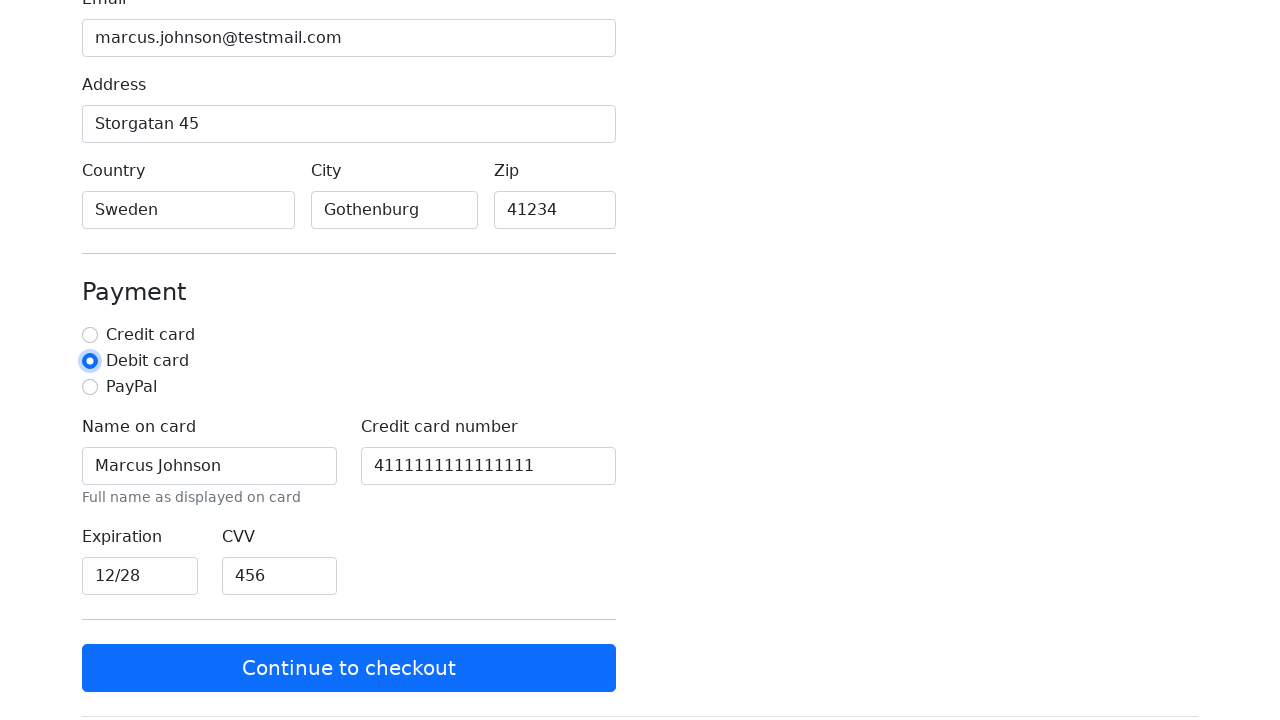

Verified debit card option is checked
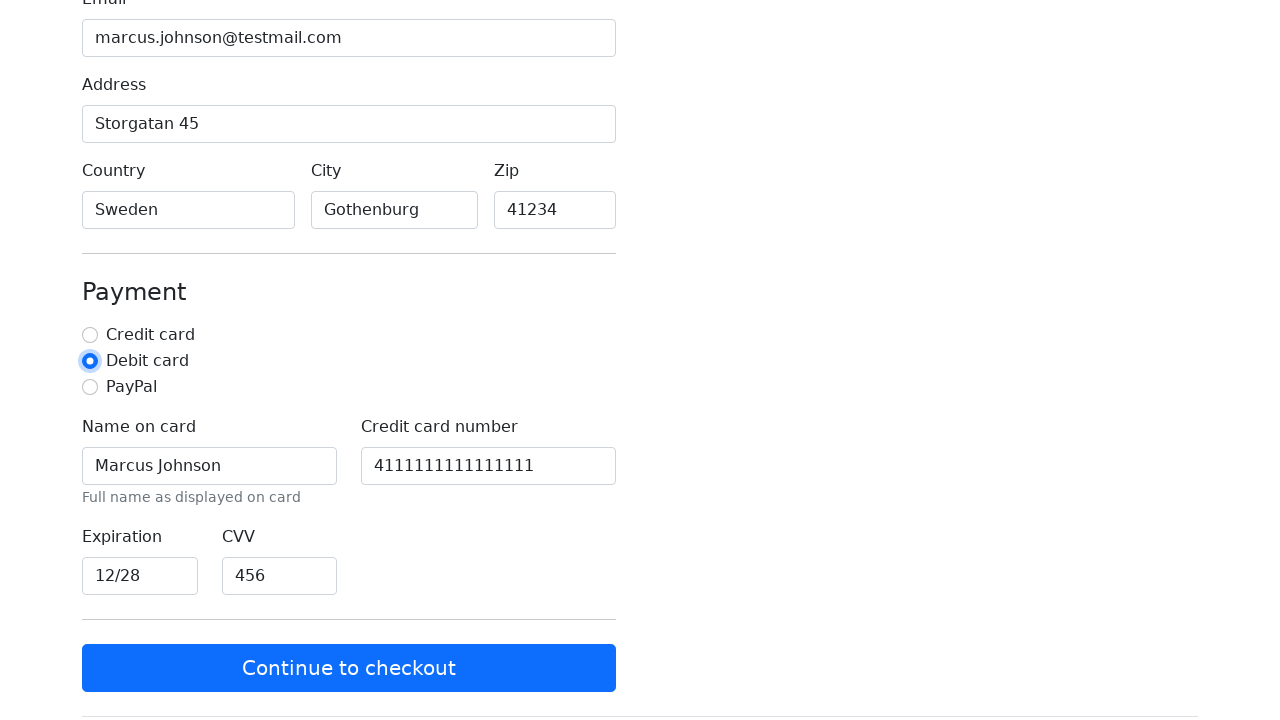

Clicked PayPal payment option at (90, 387) on #paypal
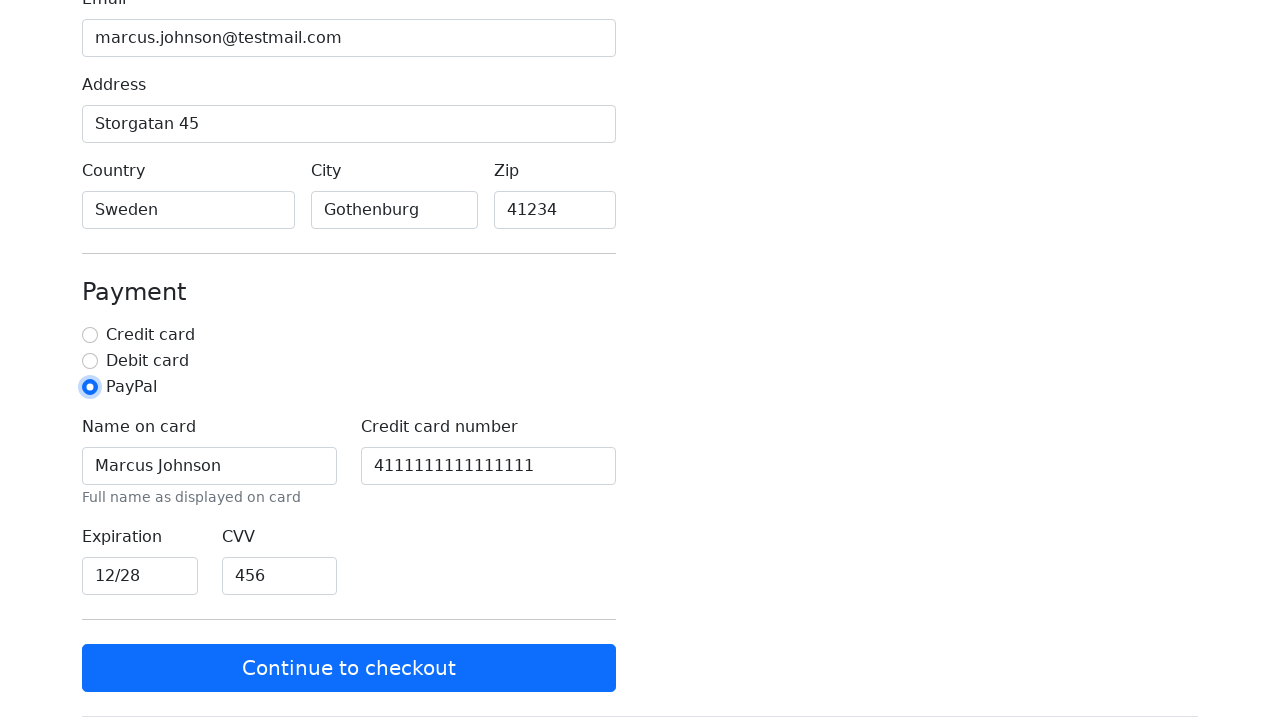

Verified PayPal option is checked
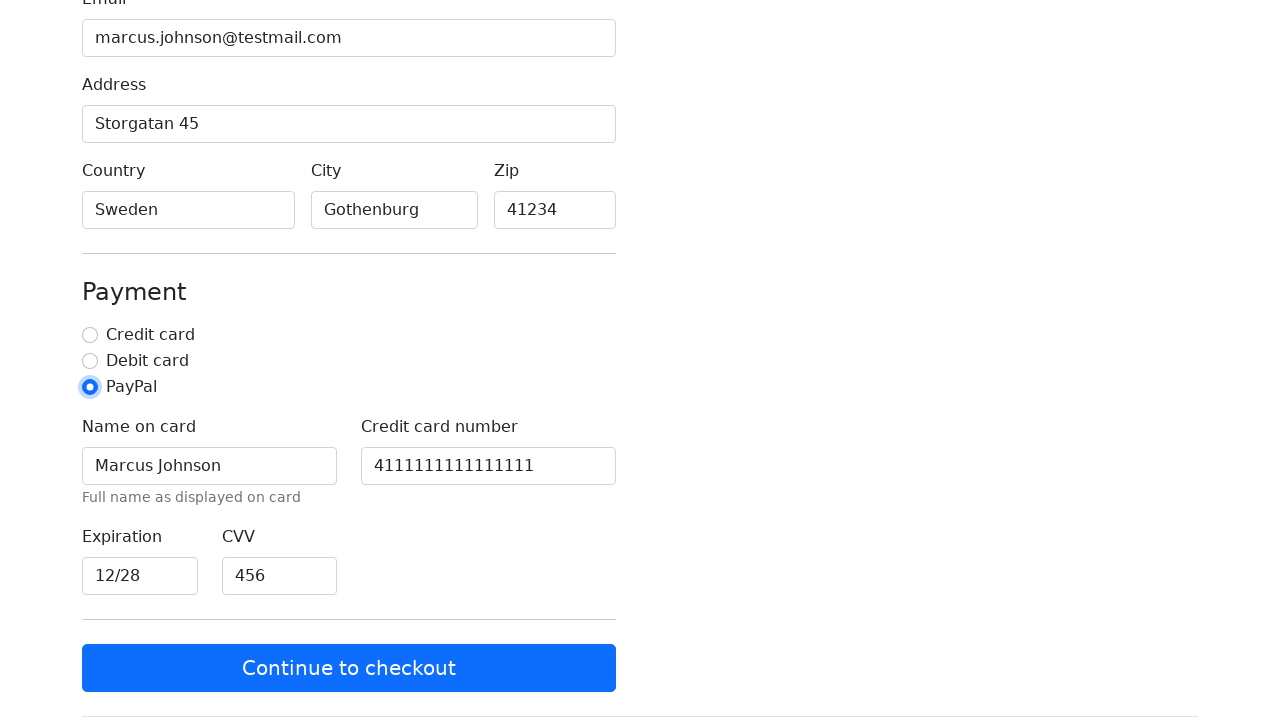

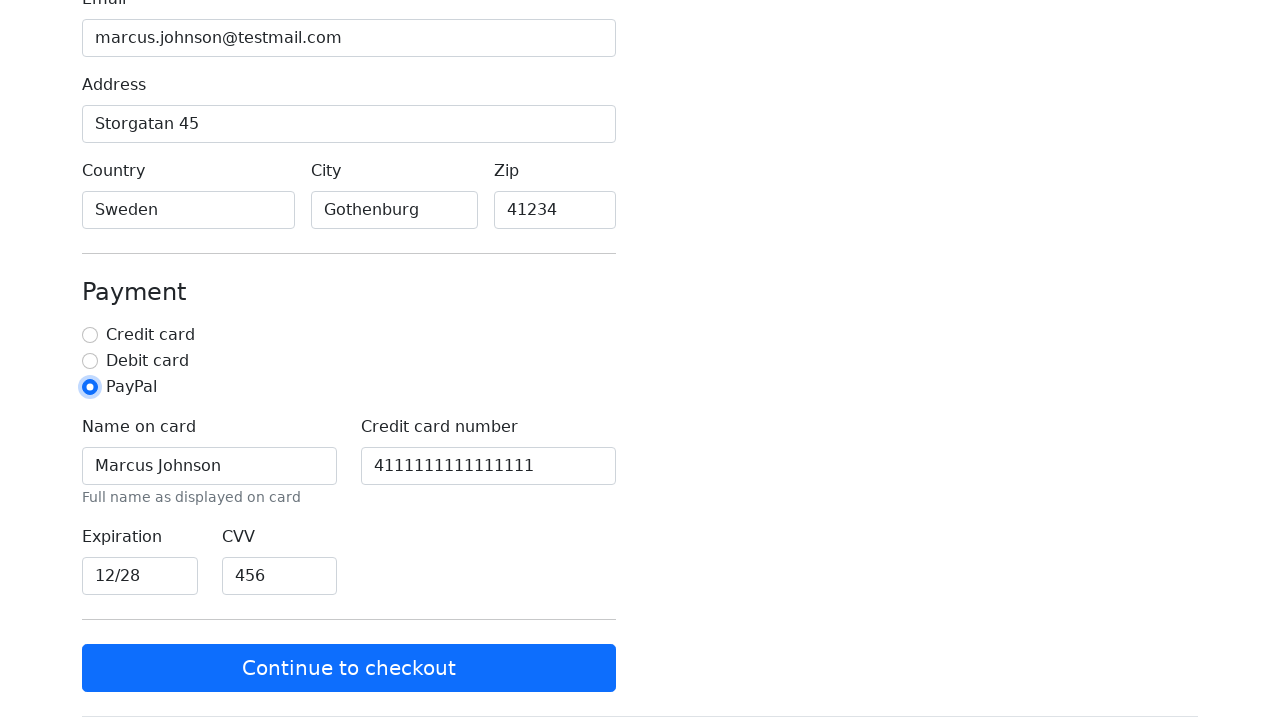